Tests drag and drop functionality on jQuery UI demo page by dragging an element to a target drop zone within an iframe

Starting URL: https://jqueryui.com/droppable/

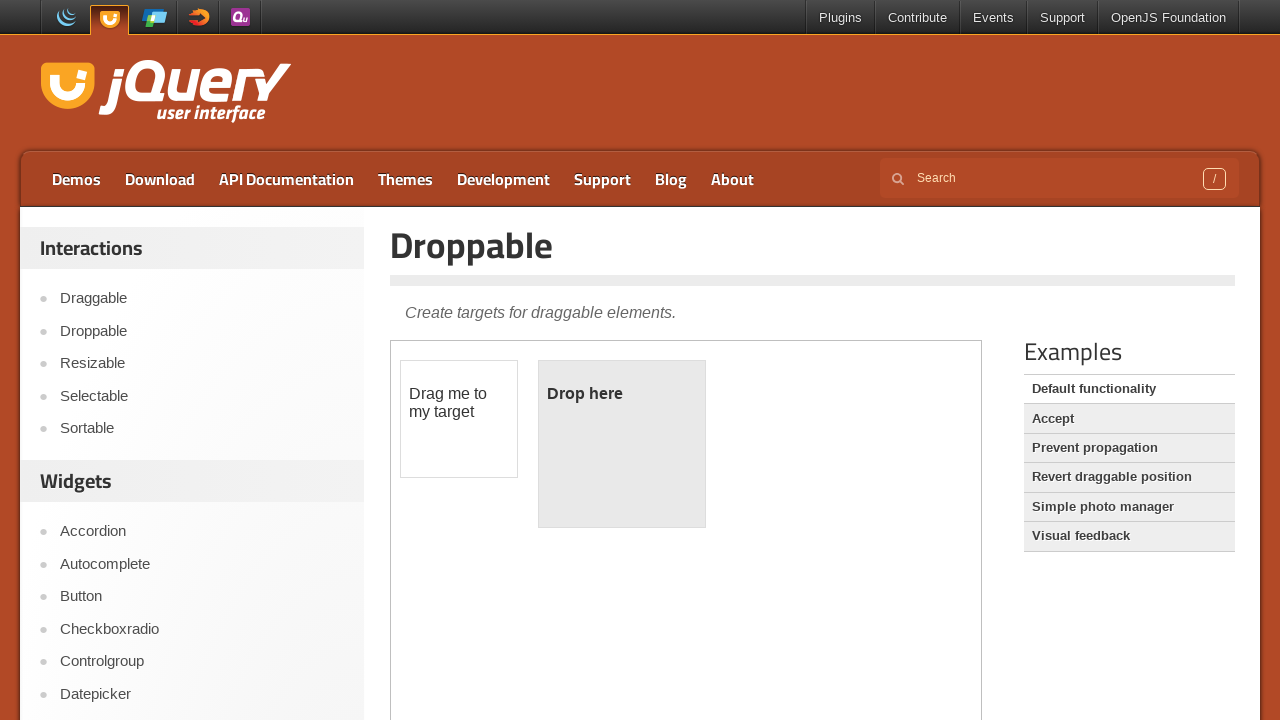

Located the iframe containing the drag and drop demo
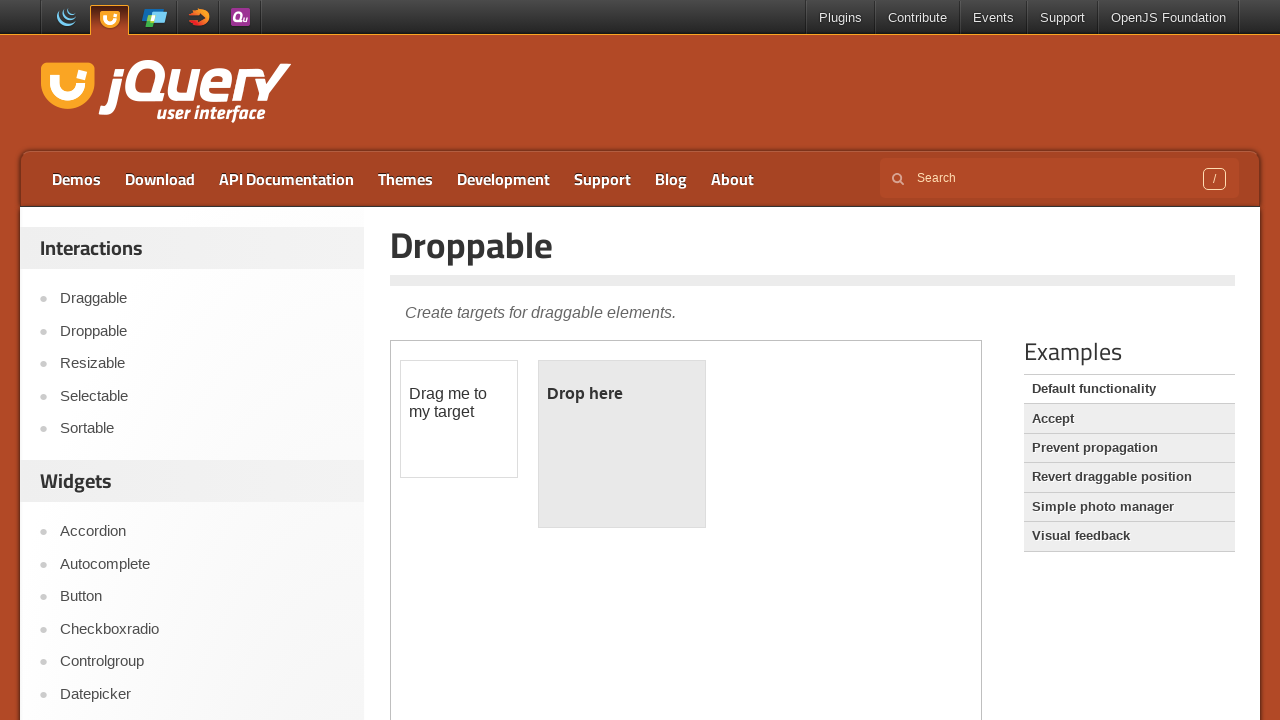

Located the draggable source element 'Drag me to my target'
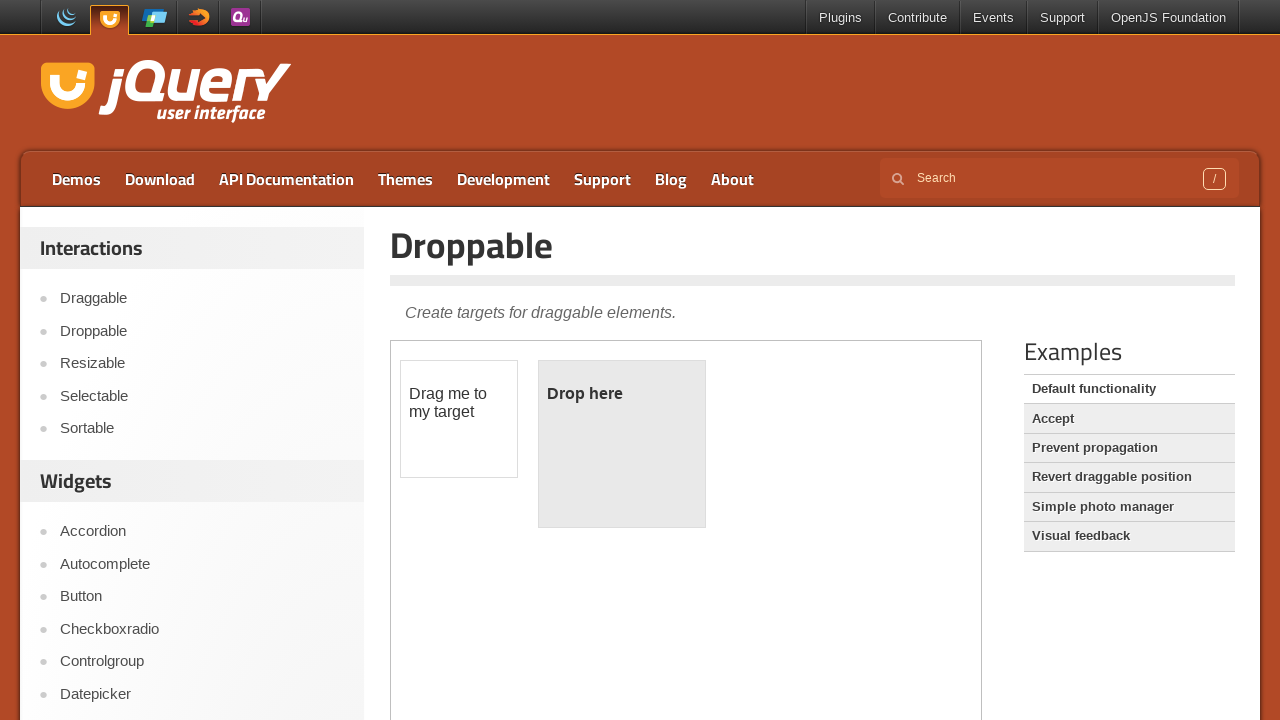

Located the droppable target element 'Drop here'
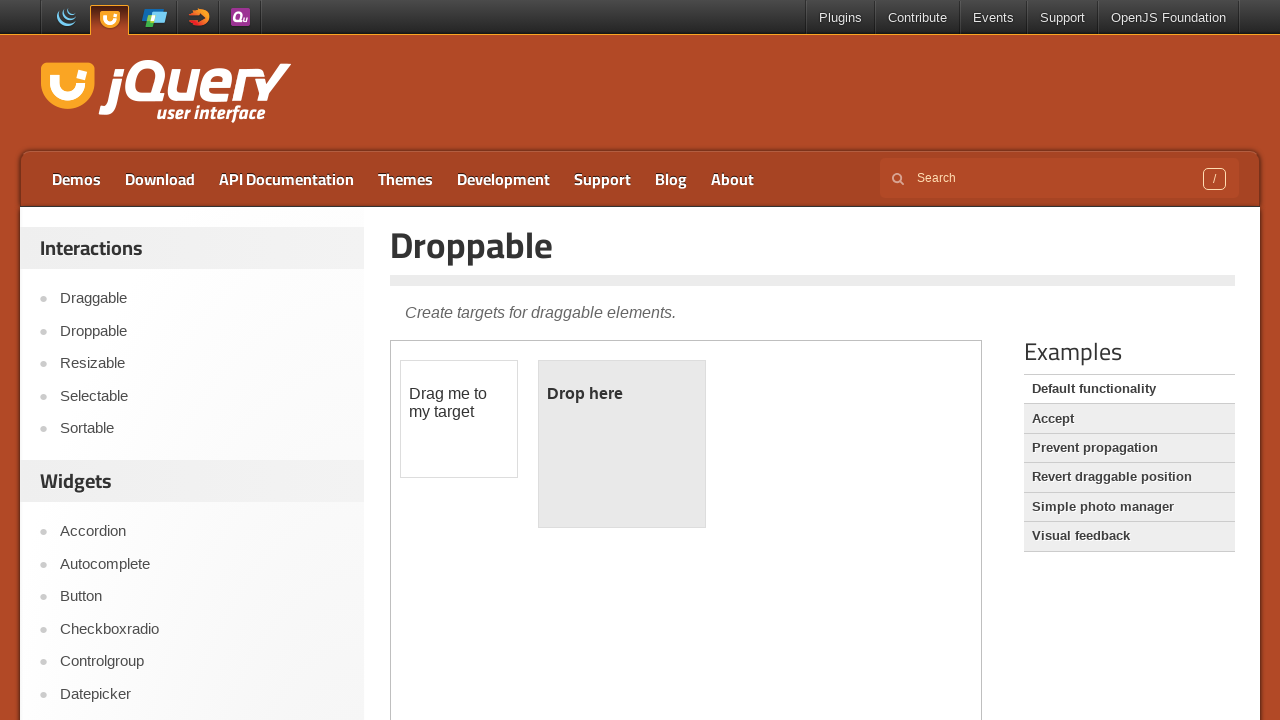

Dragged the source element to the target drop zone at (622, 394)
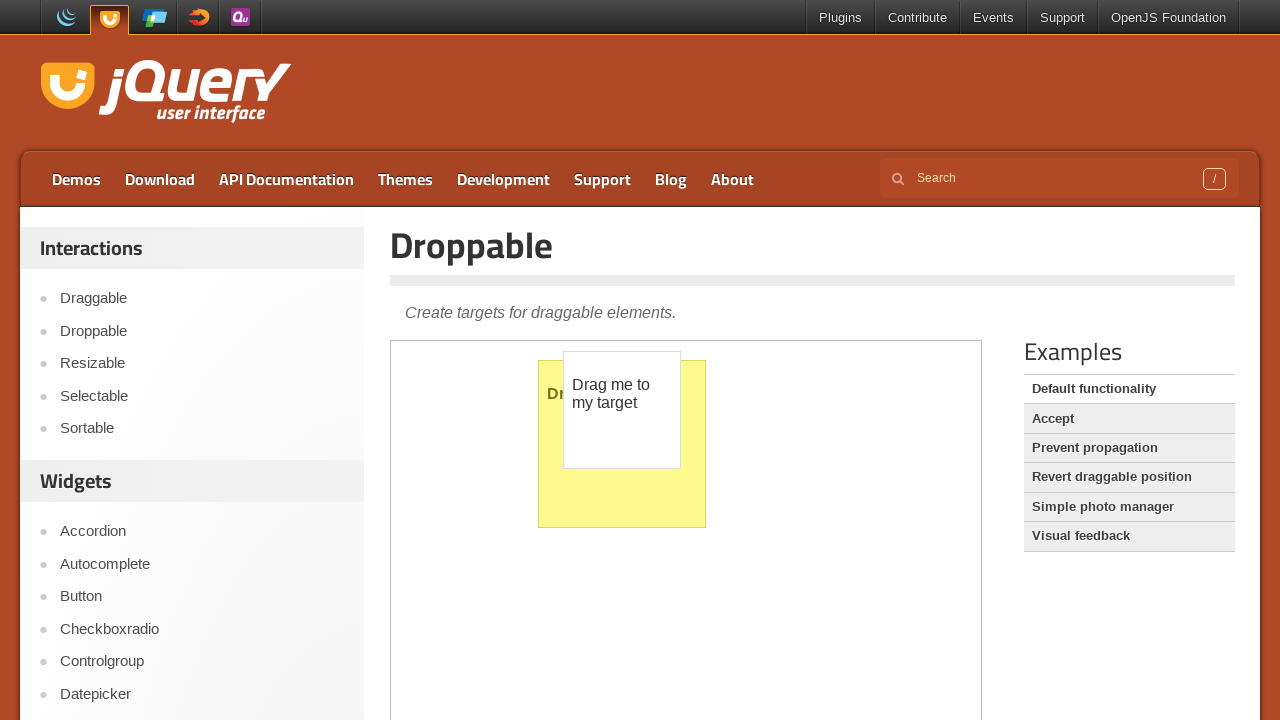

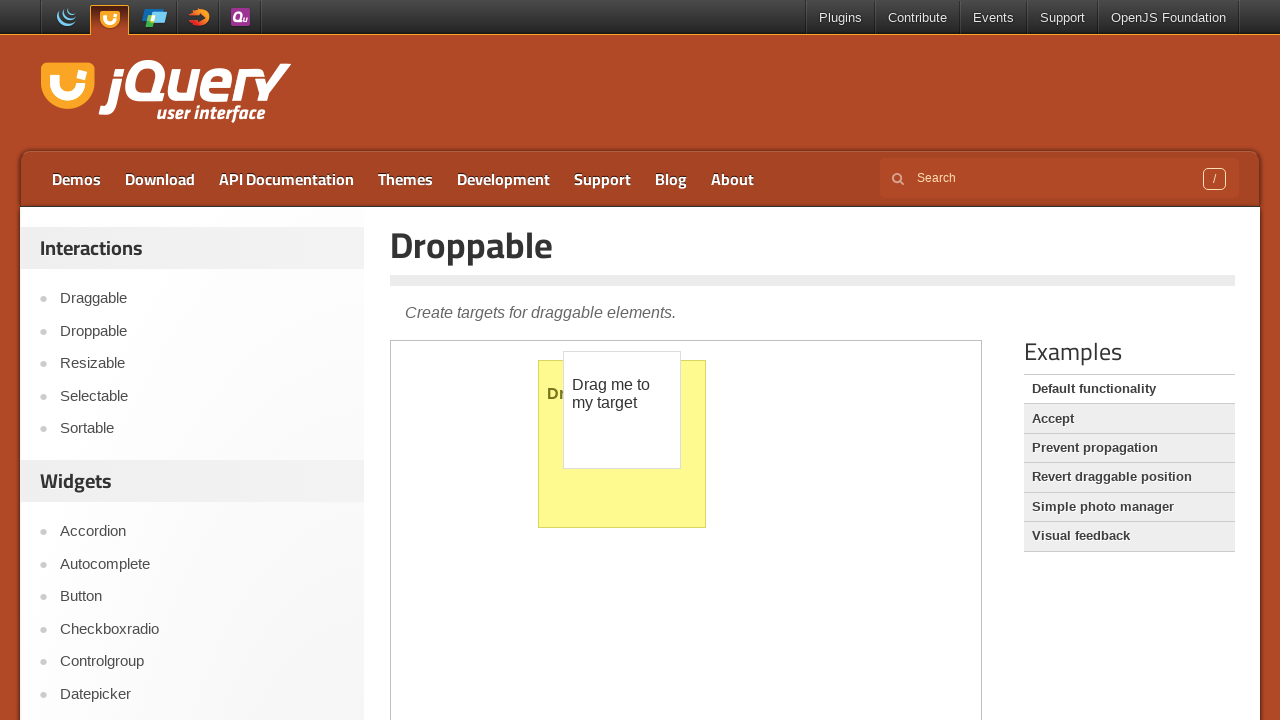